Tests the table edit functionality by adding a new row, finding it, editing the salary field, and verifying the update was saved correctly.

Starting URL: https://demoqa.com/webtables

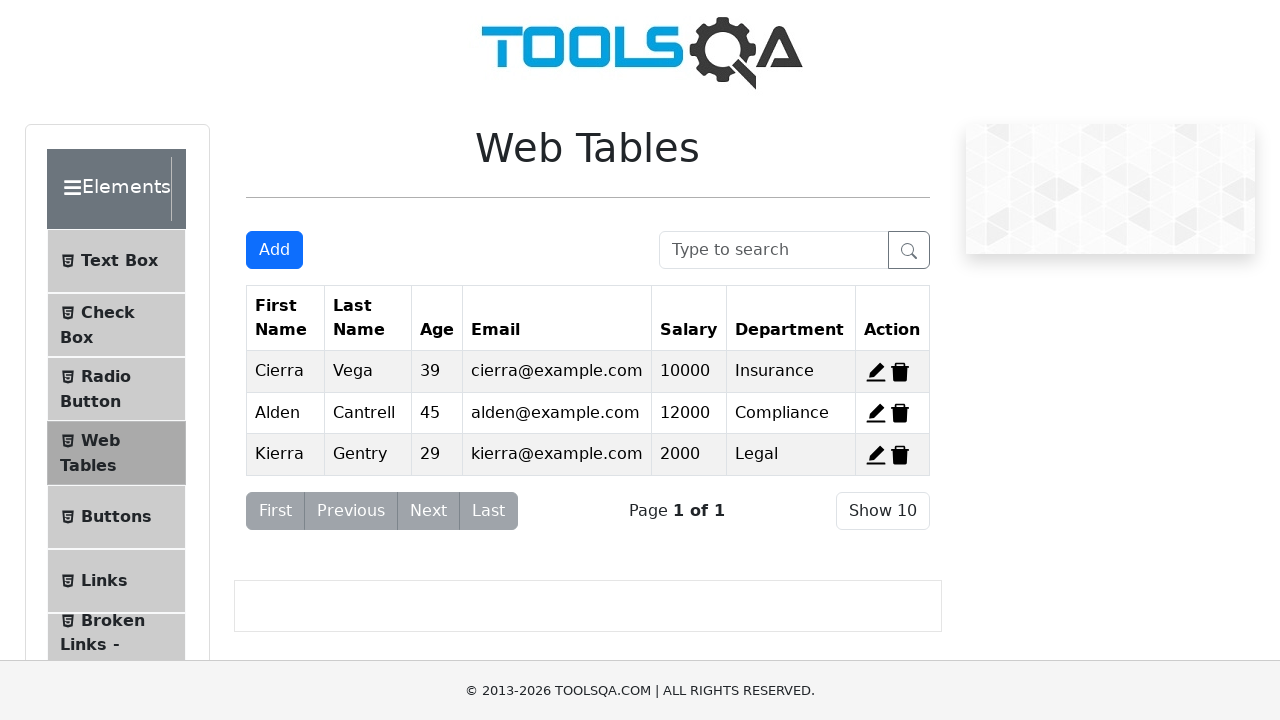

Clicked Add New Record button at (274, 250) on xpath=//button[@id='addNewRecordButton']
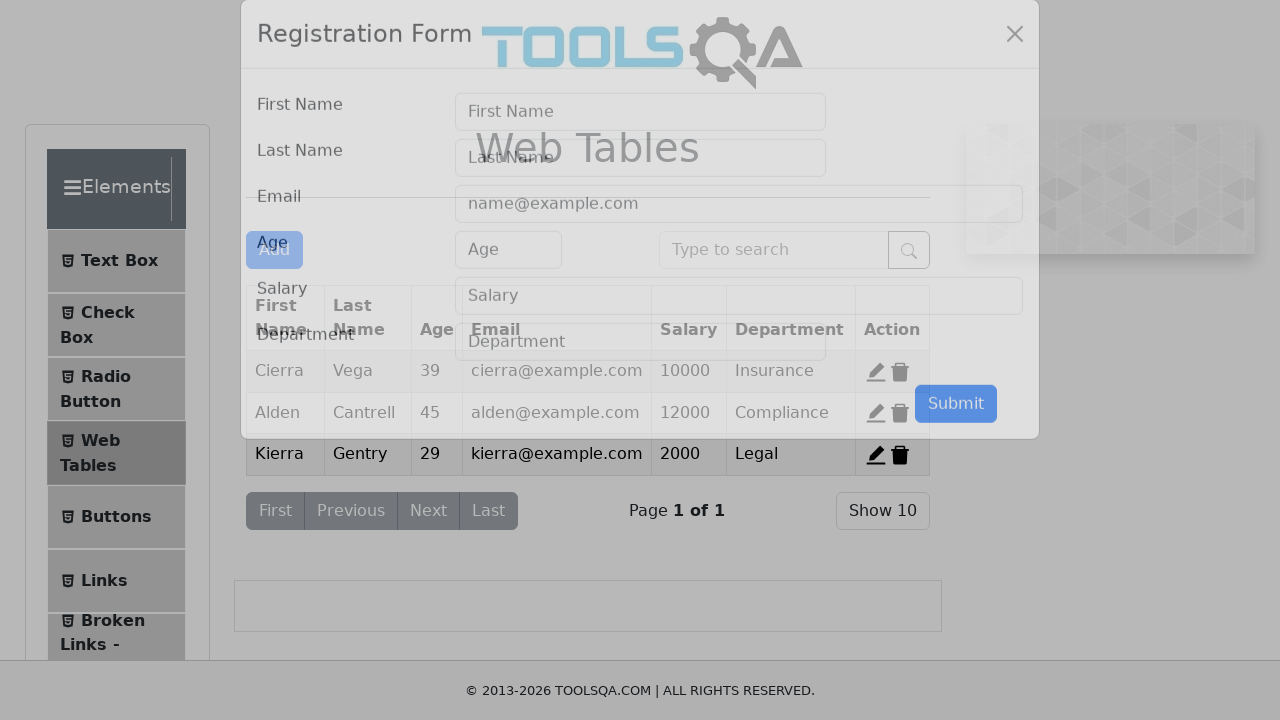

Entered 'Test' in firstName field on xpath=//input[@id='firstName']
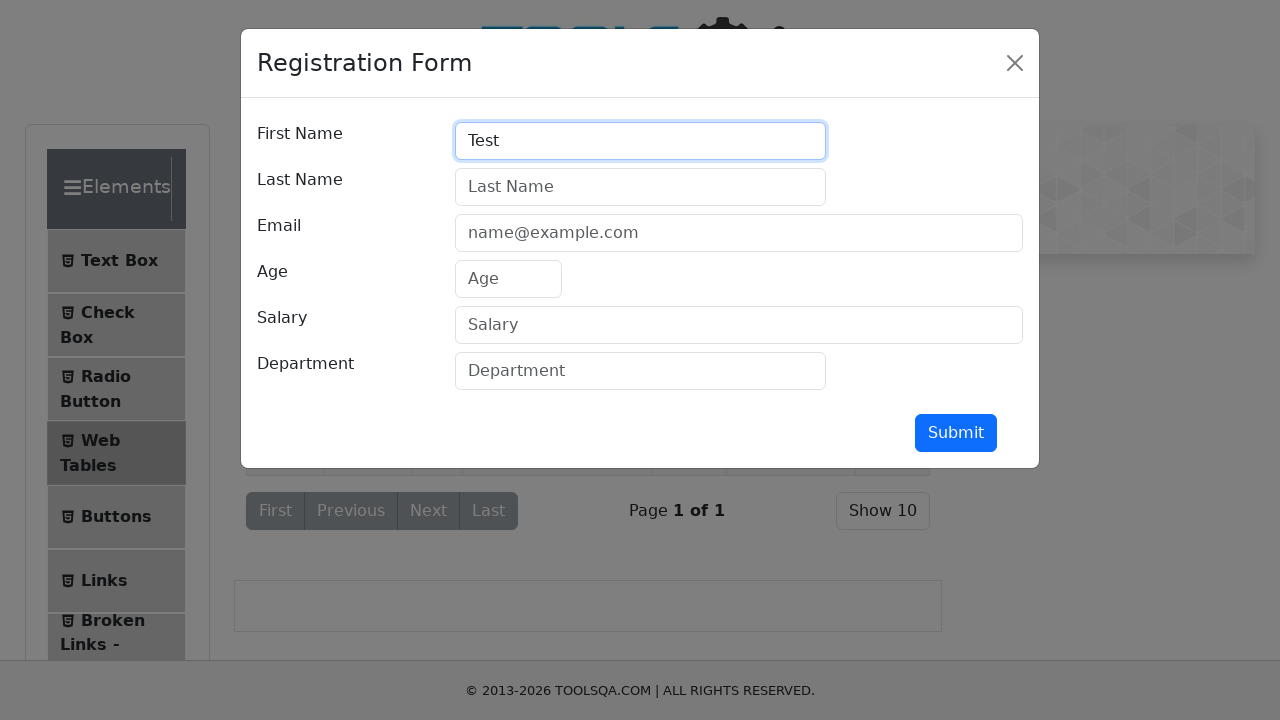

Entered 'Name' in lastName field on xpath=//input[@id='lastName']
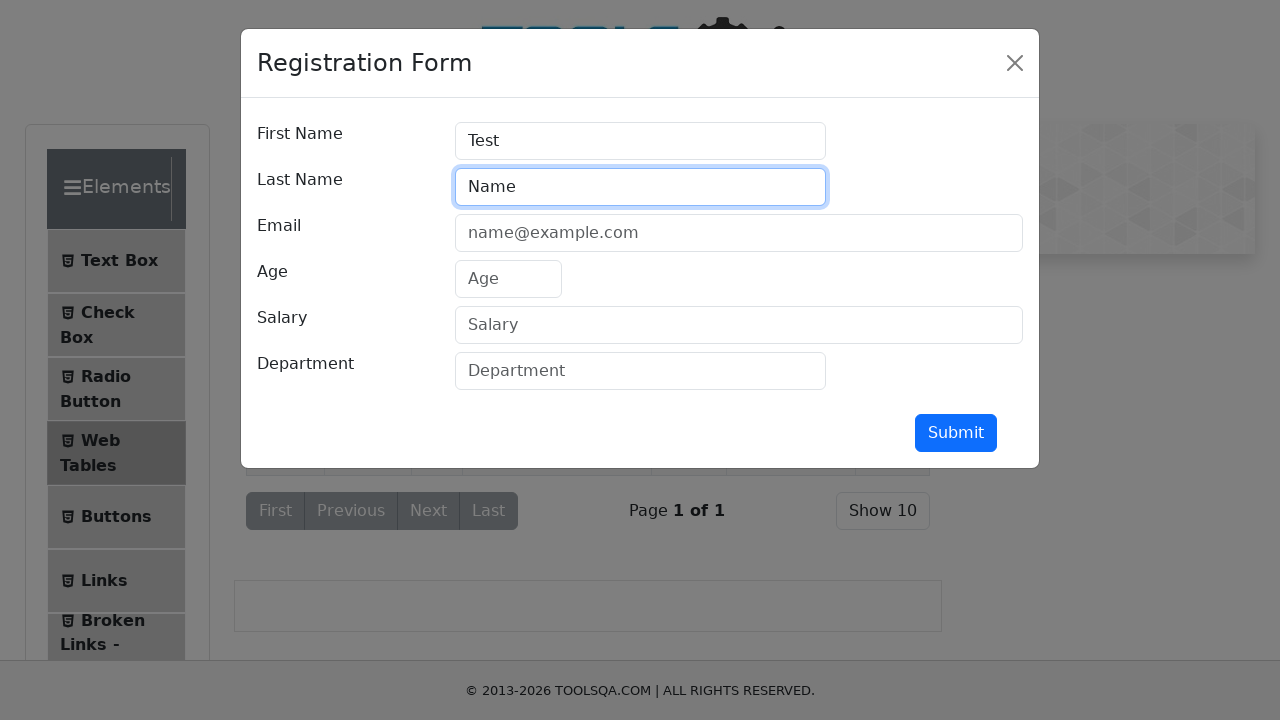

Entered 'testname@test.com' in userEmail field on xpath=//input[@id='userEmail']
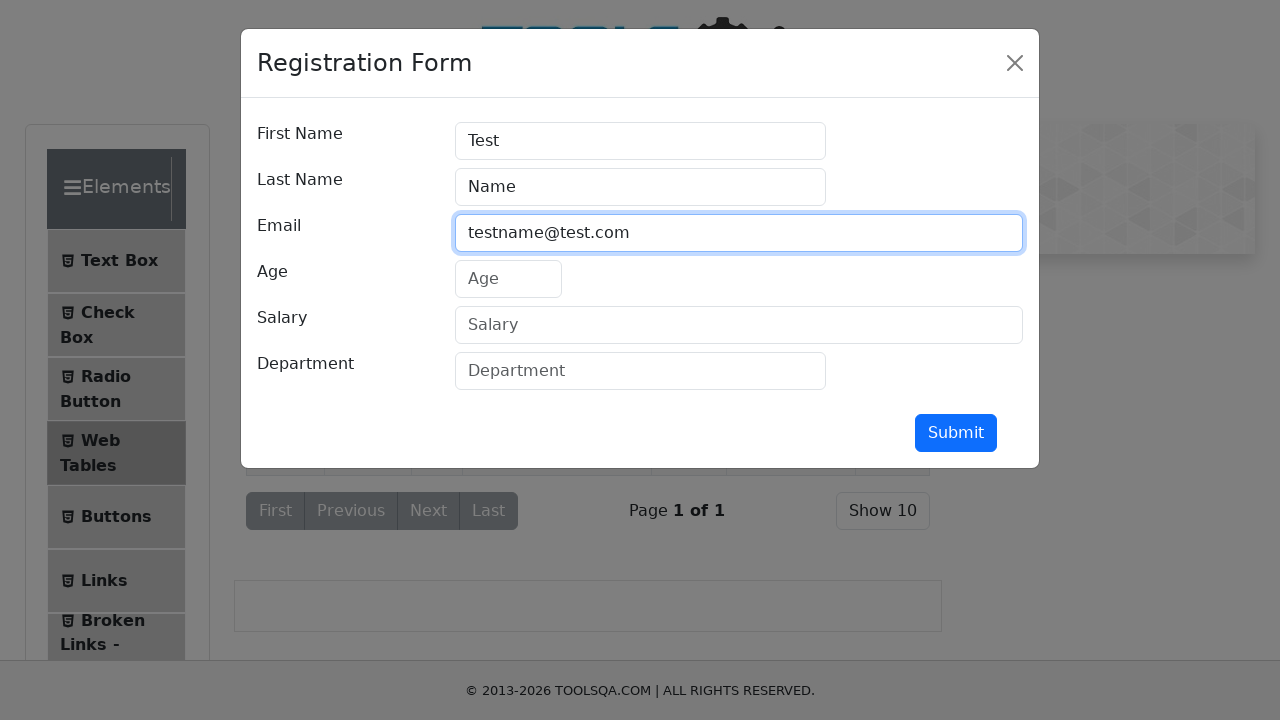

Entered '20' in age field on xpath=//input[@id='age']
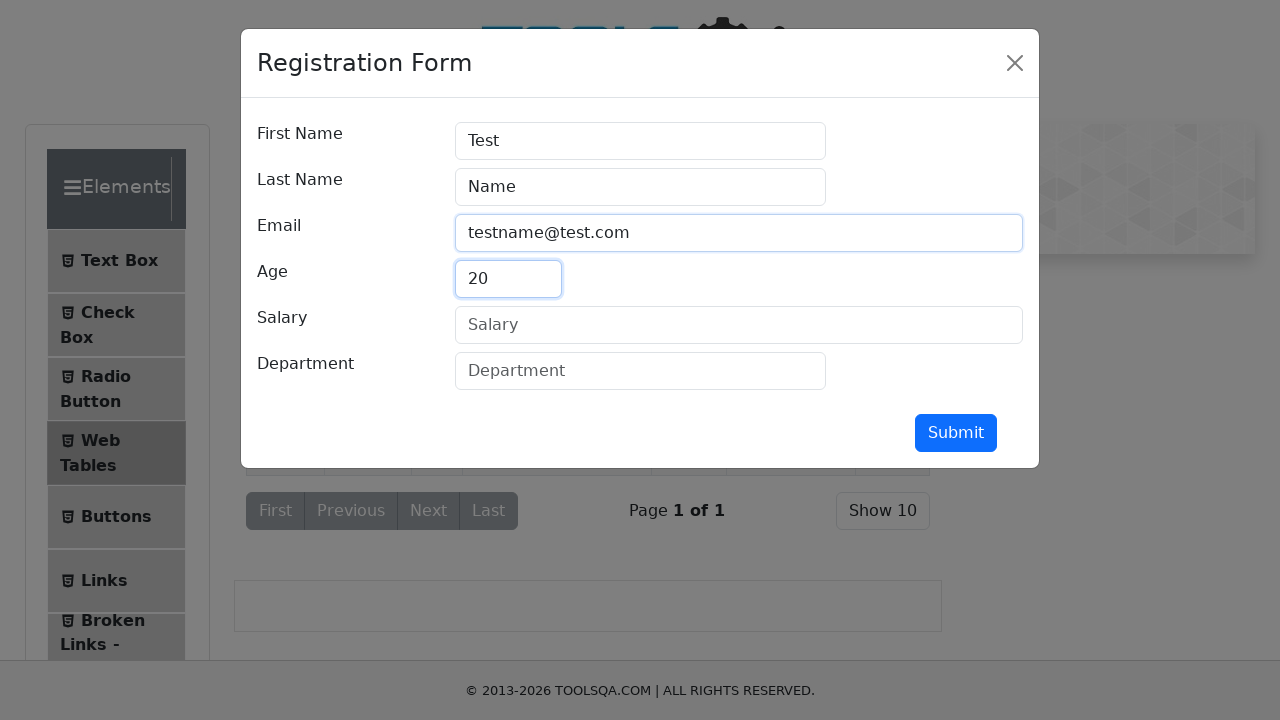

Entered '30000' in salary field on xpath=//input[@id='salary']
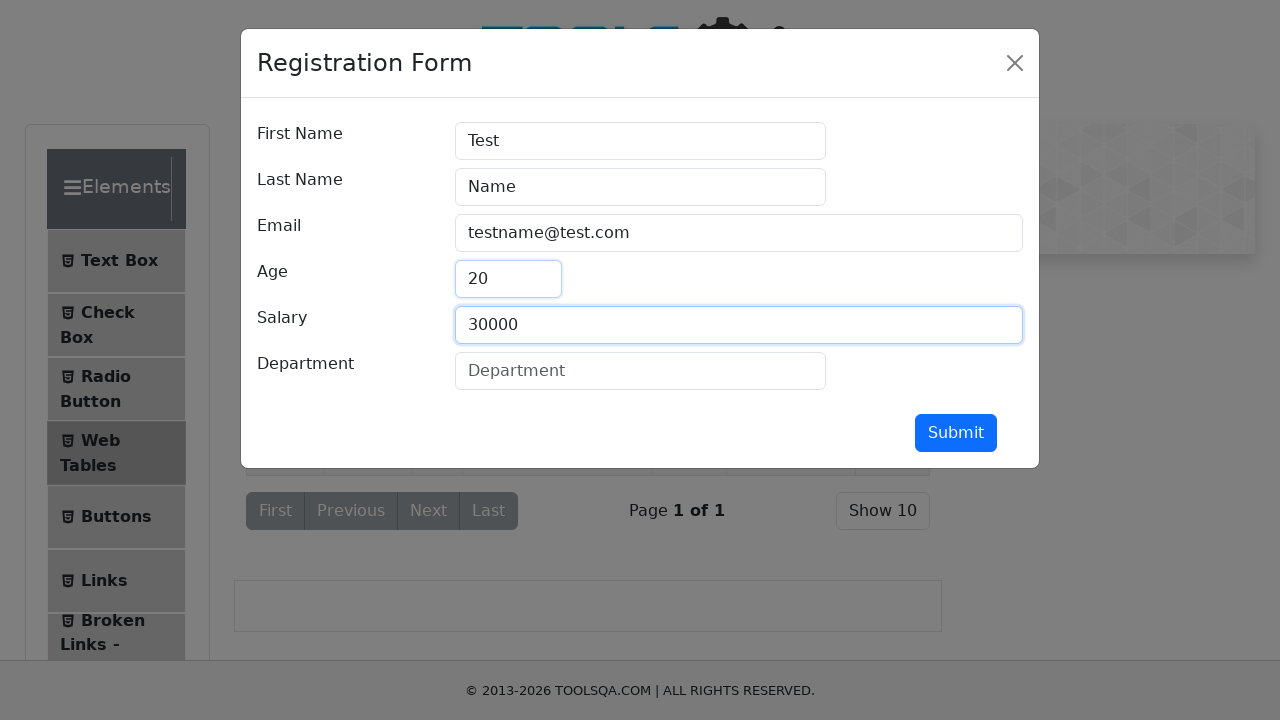

Entered 'Comp' in department field on xpath=//input[@id='department']
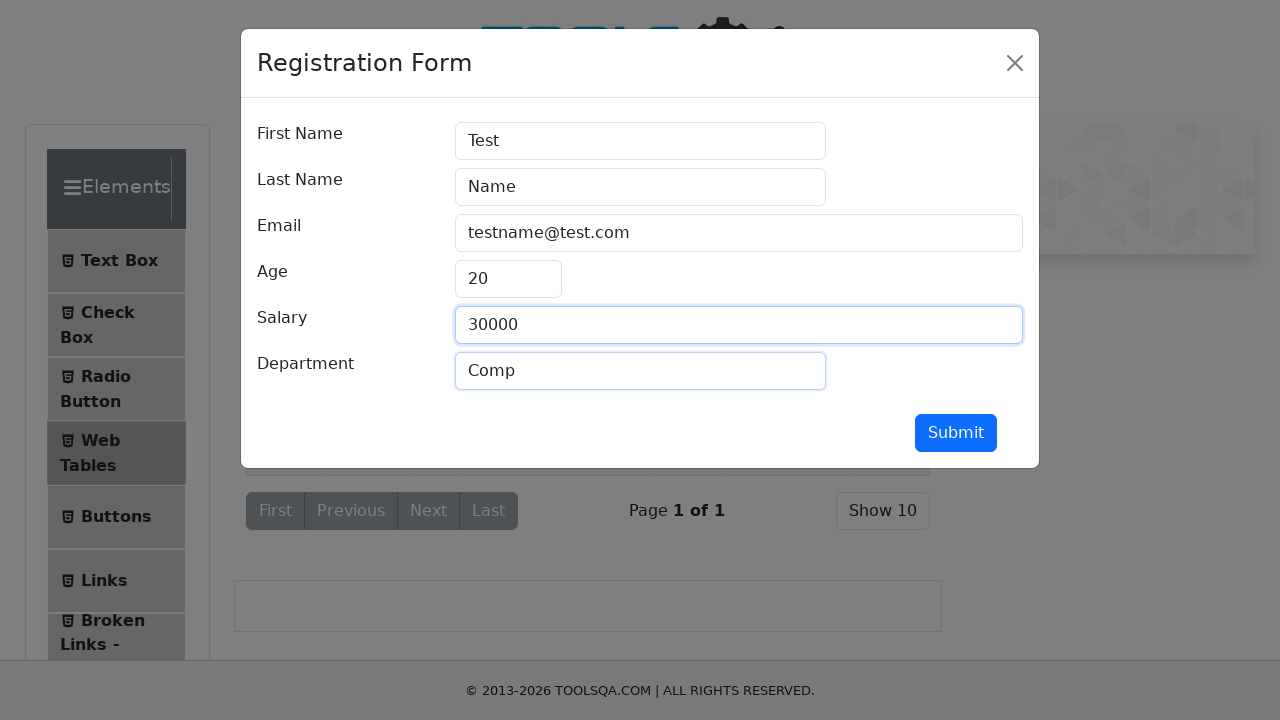

Clicked submit button to add new record at (956, 433) on xpath=//button[@id='submit']
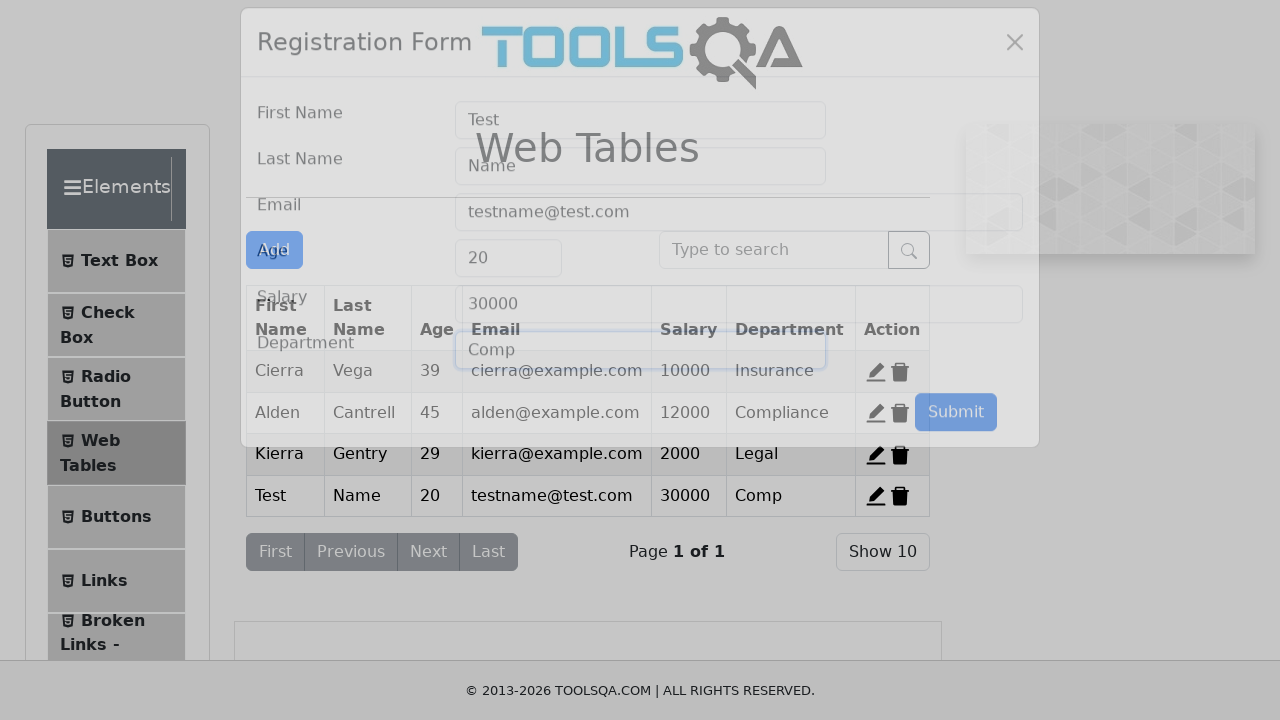

Clicked edit button for newly added row (record 4) at (876, 496) on xpath=//span[@id='edit-record-4']
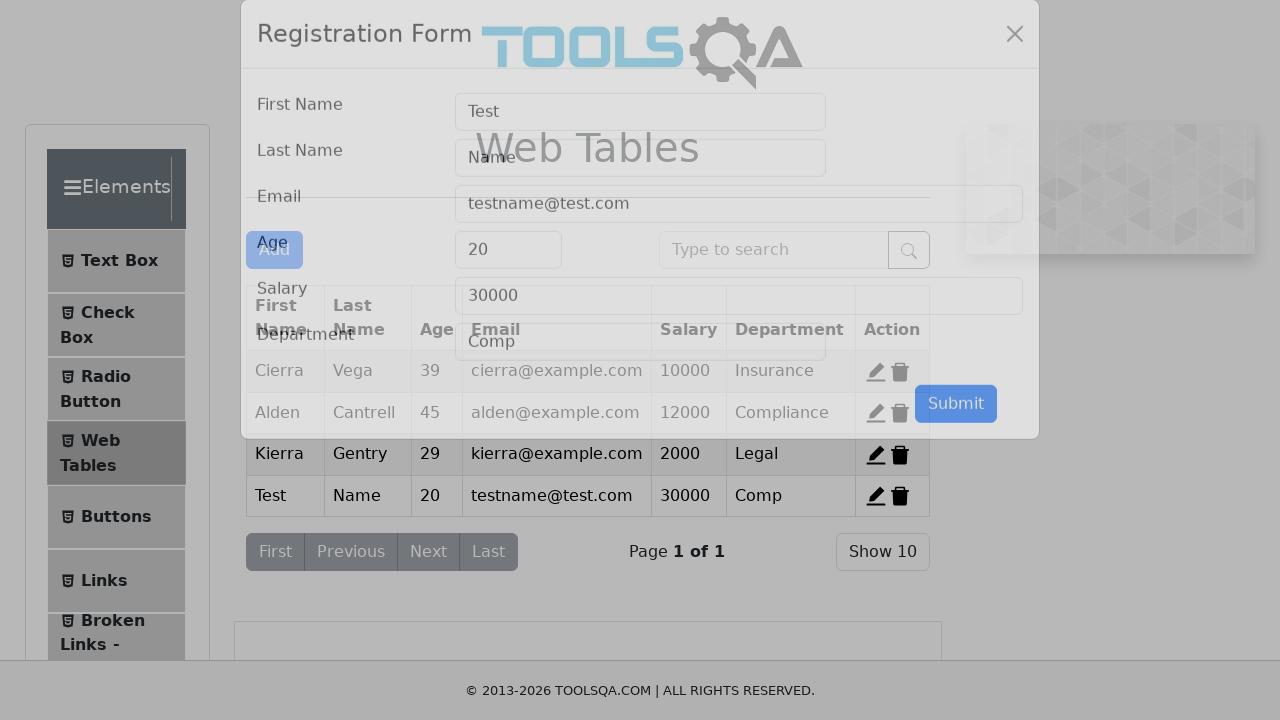

Updated salary field to '50000' on xpath=//input[@id='salary']
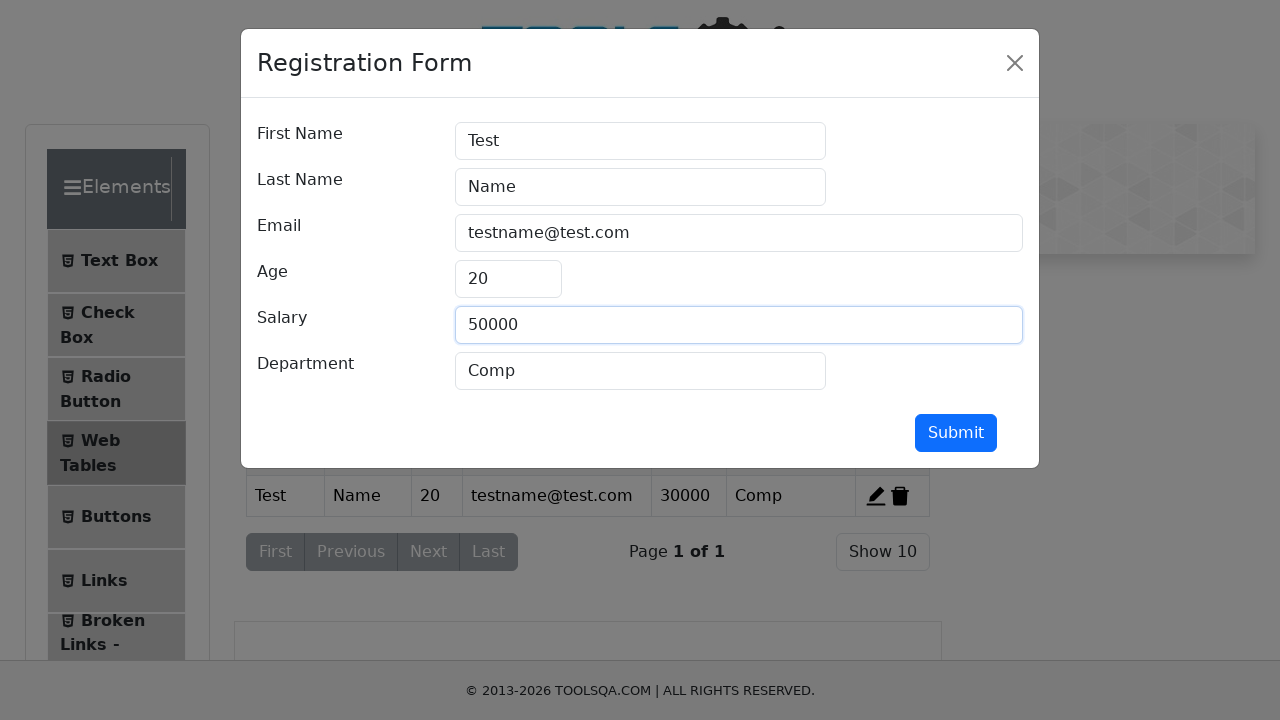

Clicked submit button to save salary update at (956, 433) on xpath=//button[@id='submit']
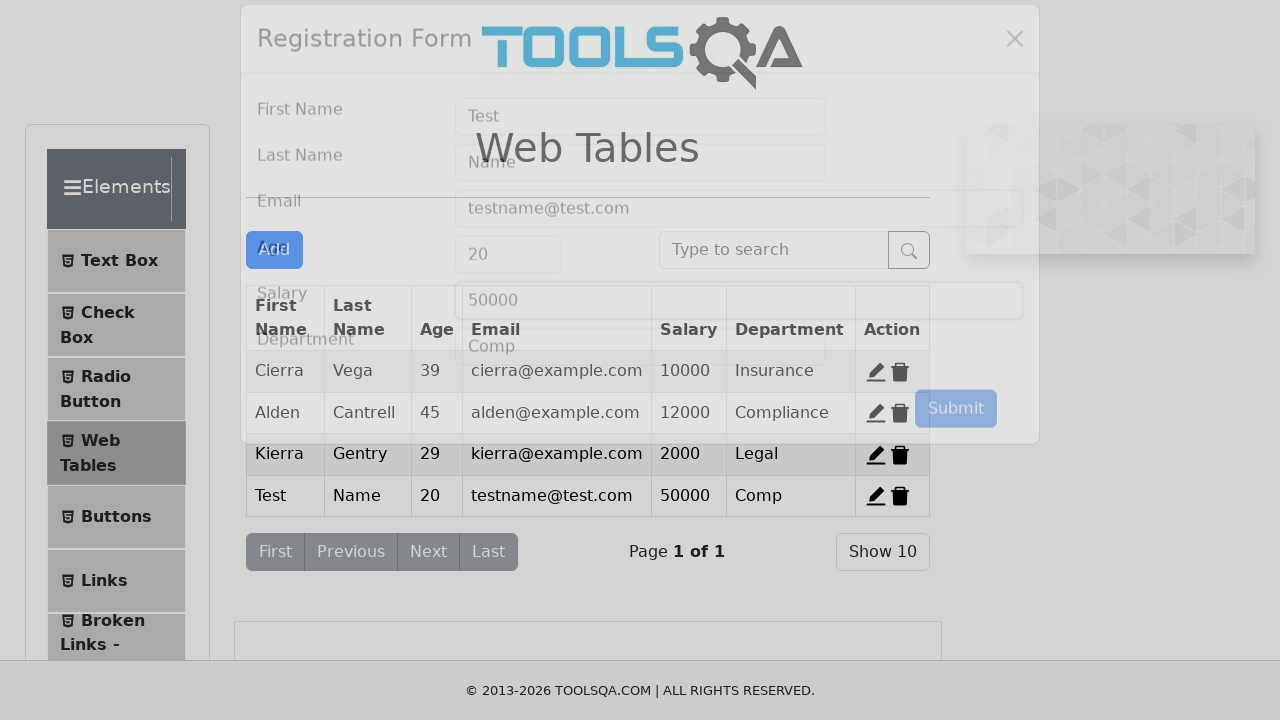

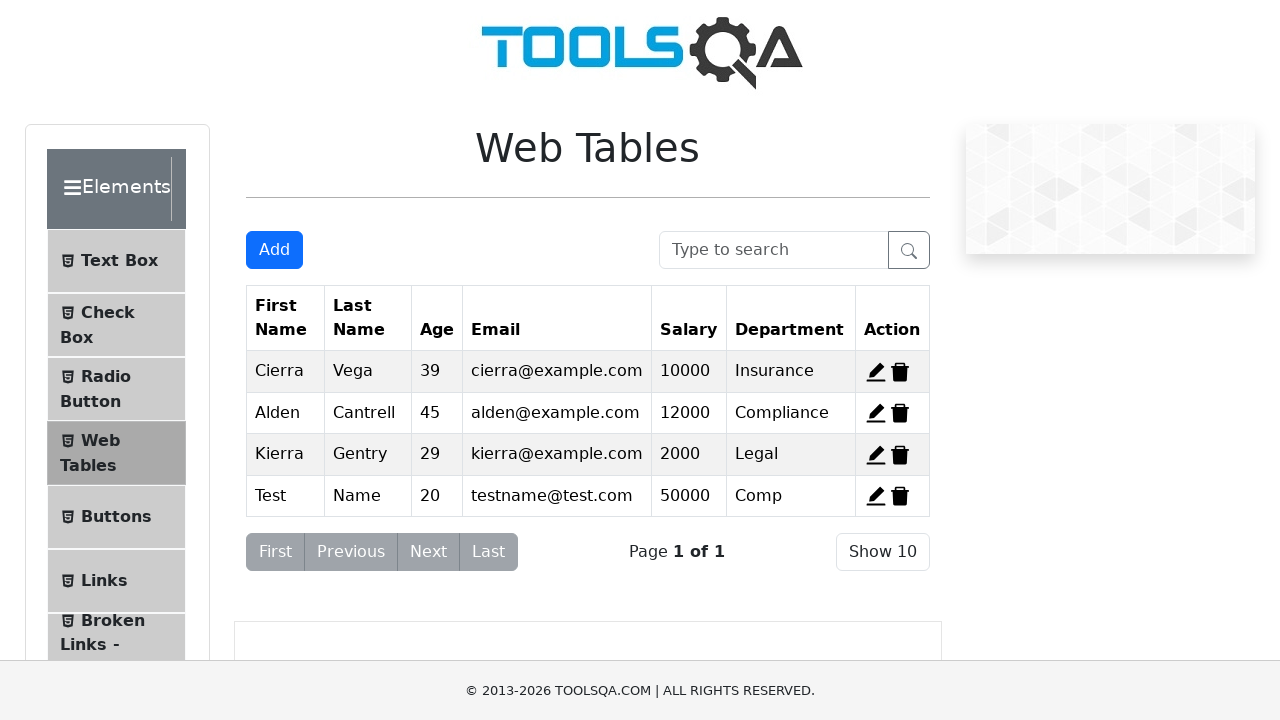